Tests drag and drop functionality by dragging an element from one location and dropping it onto a target drop zone within an iframe

Starting URL: https://jqueryui.com/droppable/

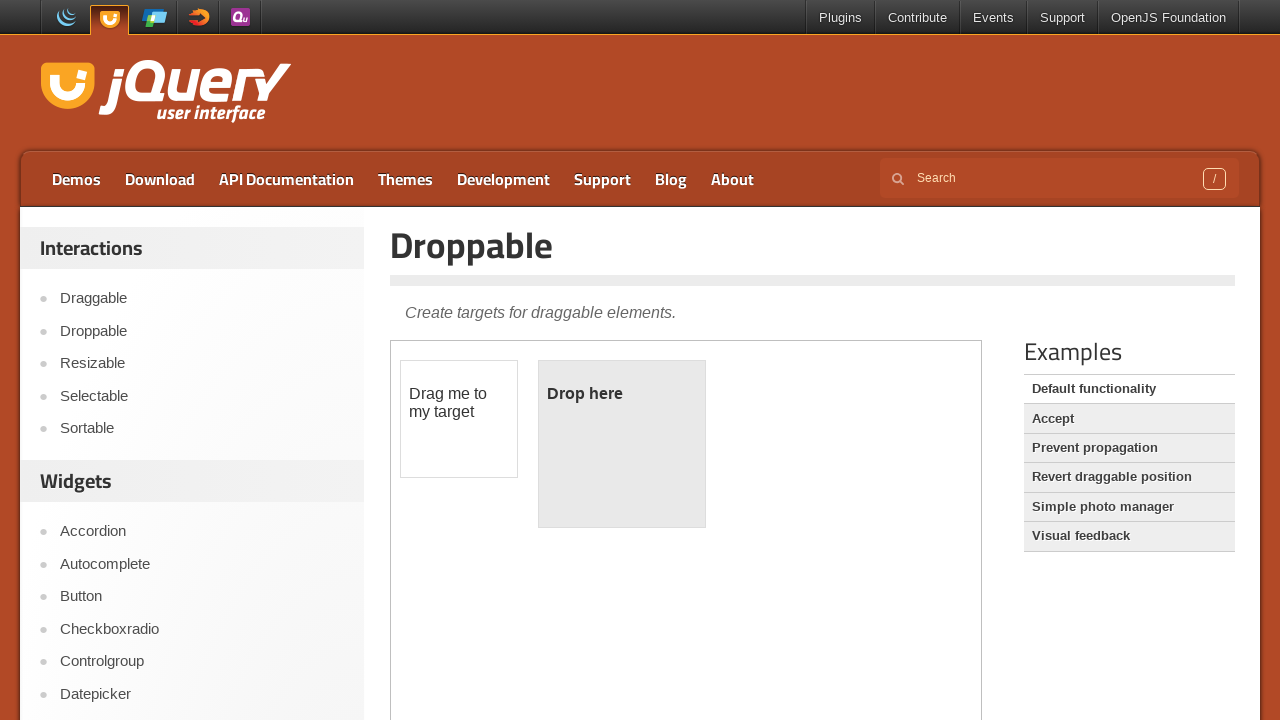

Navigated to jQuery UI droppable demo page
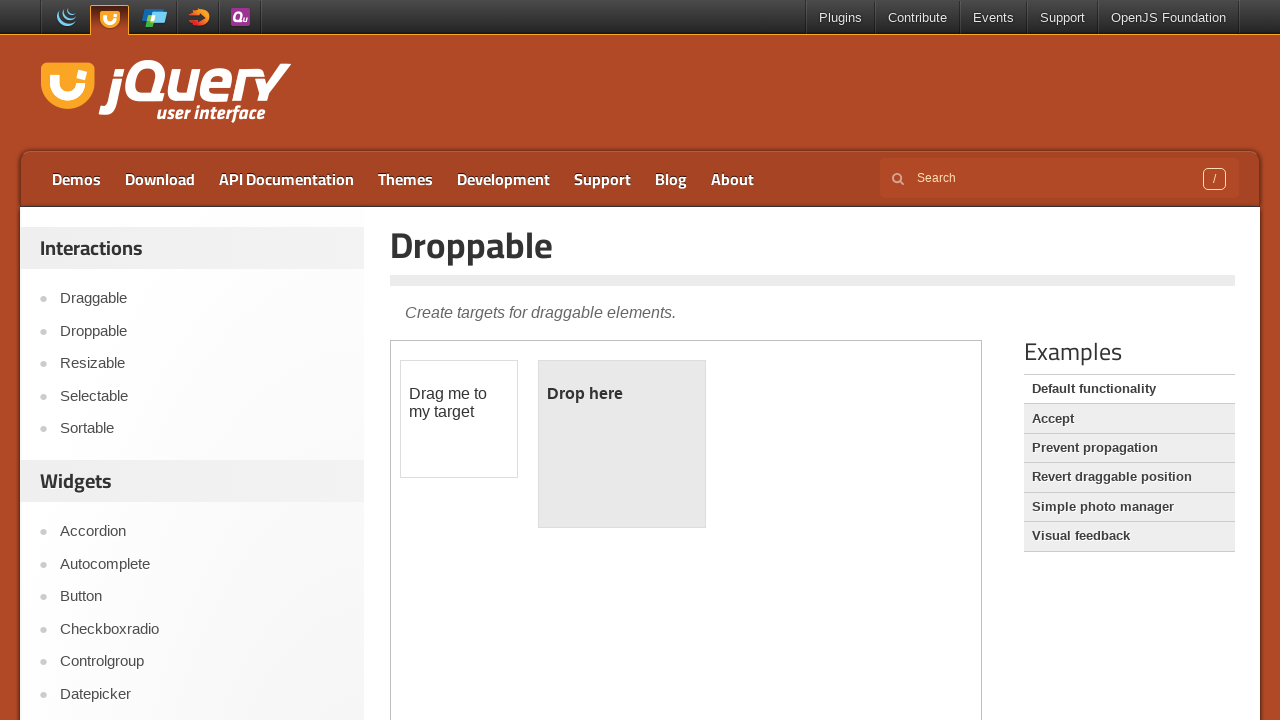

Located the demo iframe
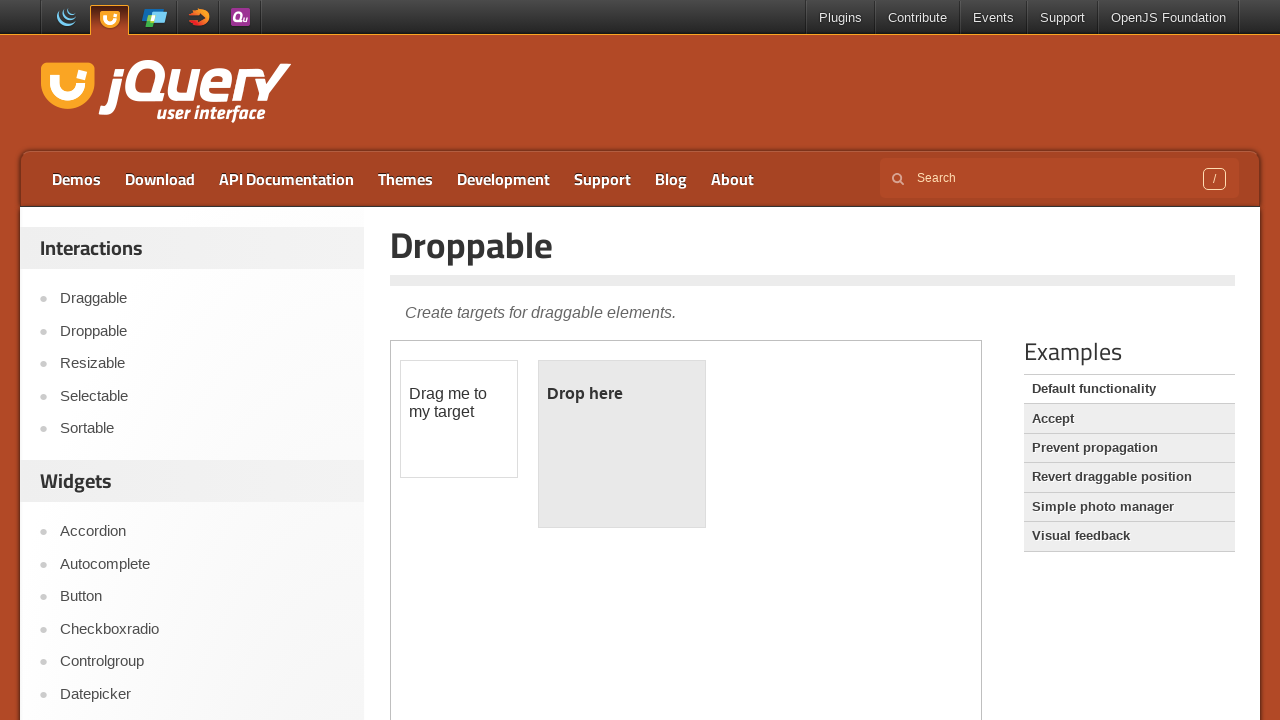

Located the draggable element
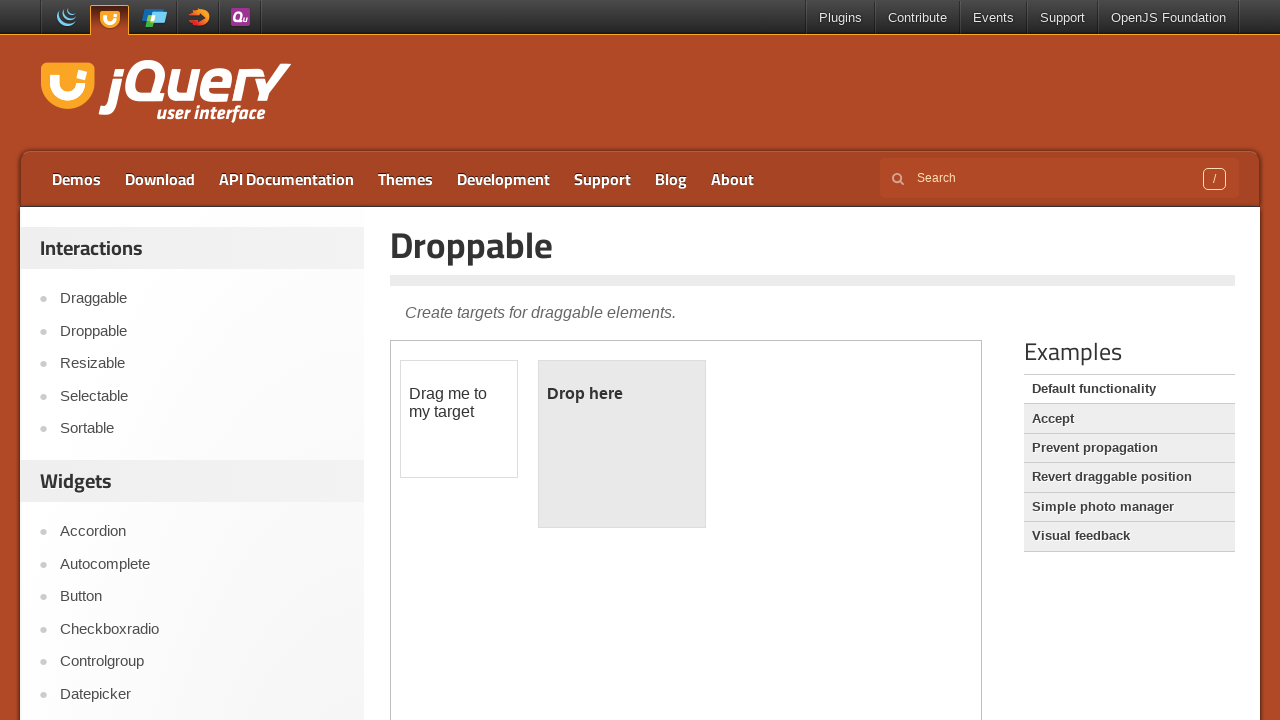

Located the droppable target element
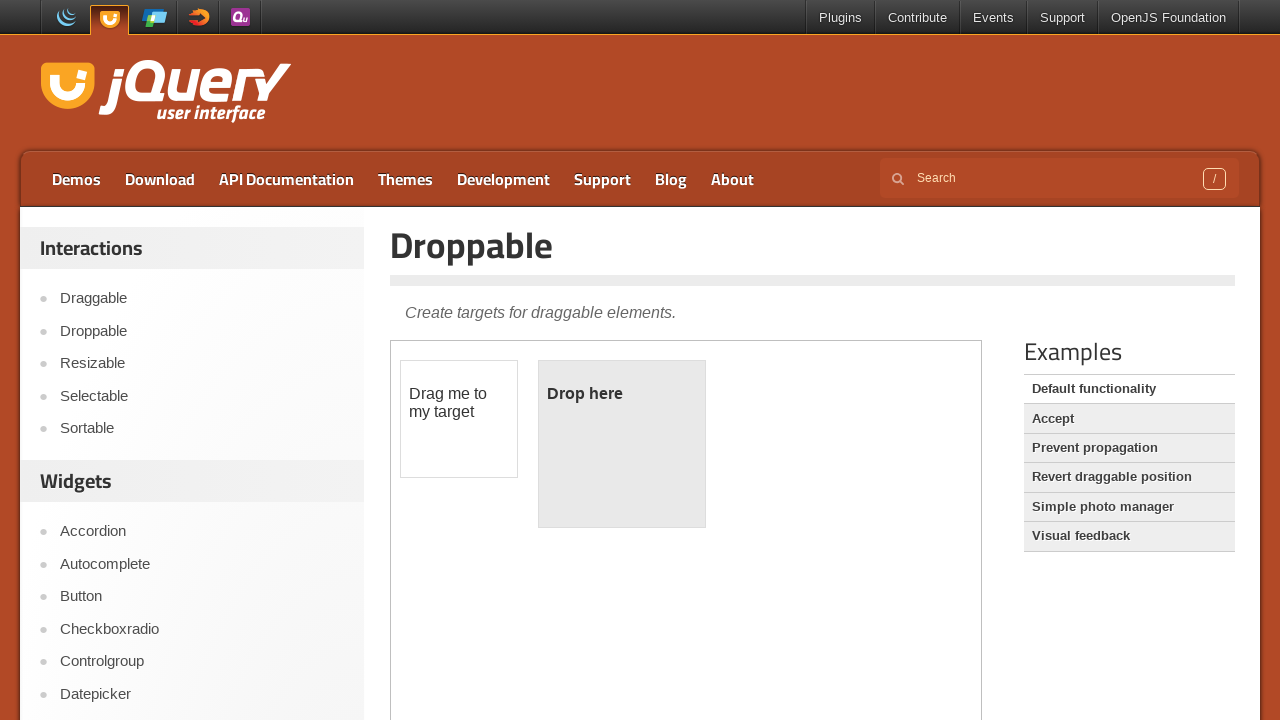

Dragged the draggable element onto the droppable target at (622, 444)
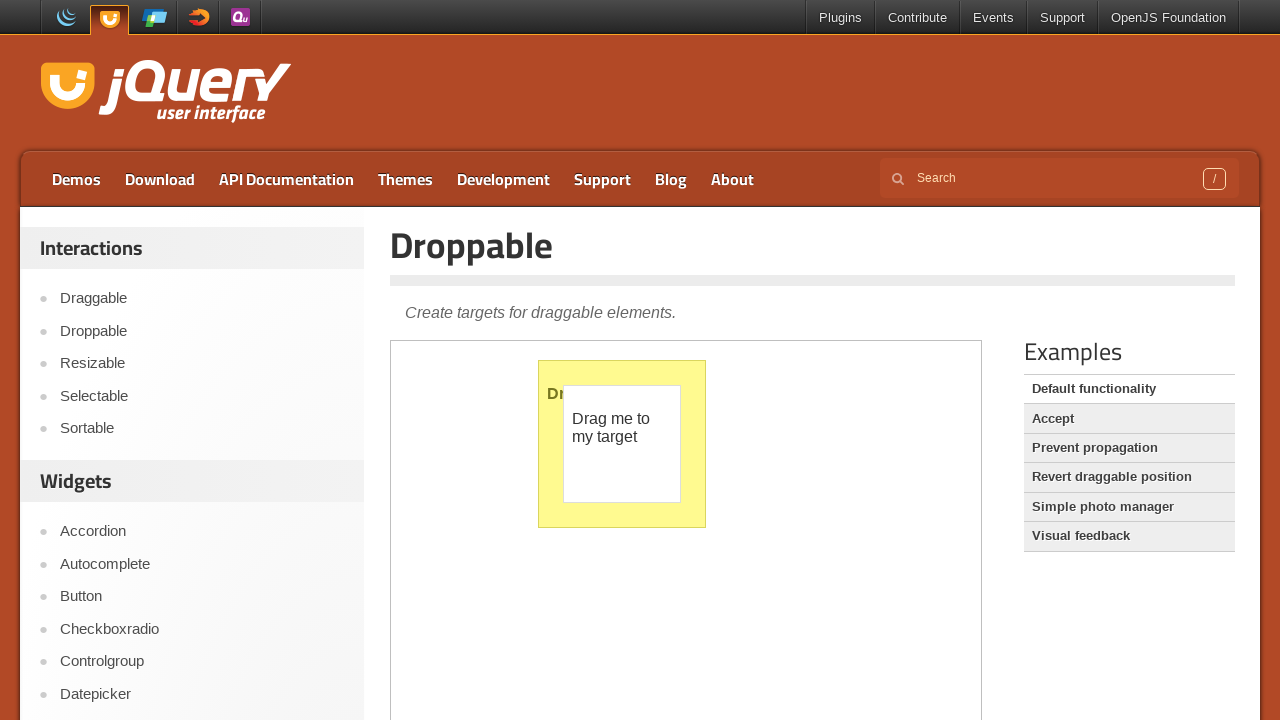

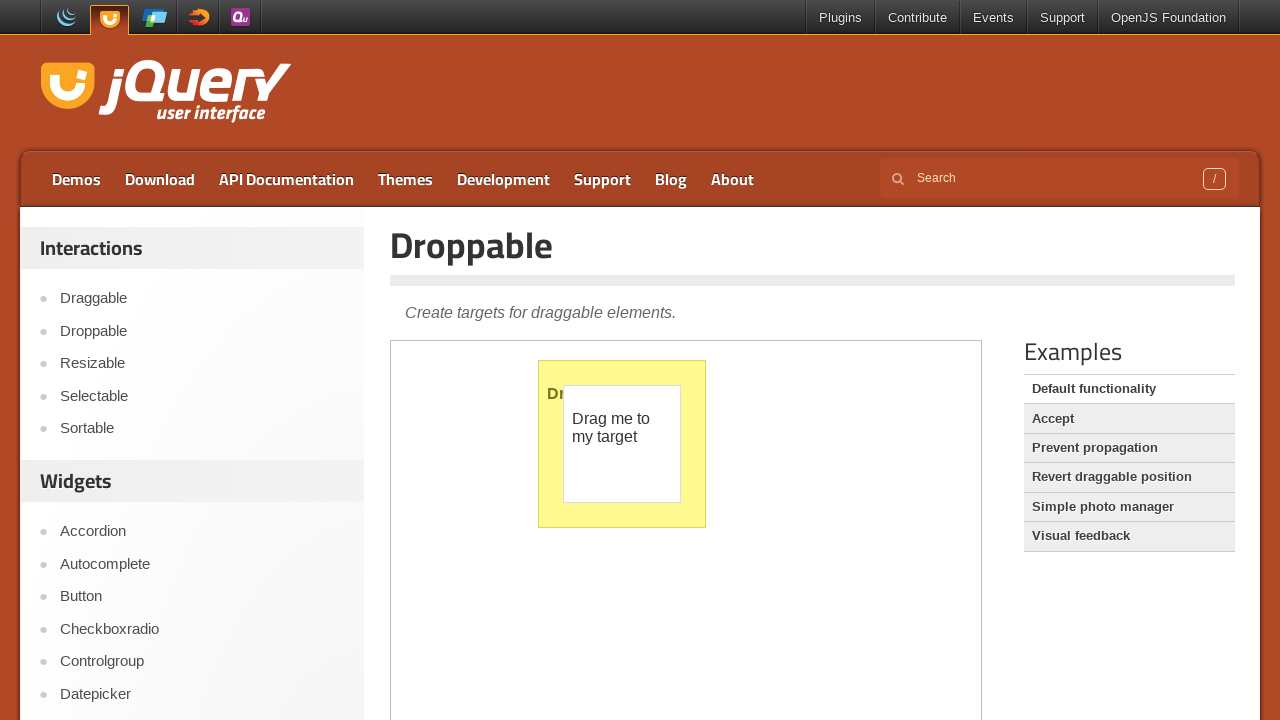